Tests a complete flight booking flow on BlazeDemo by selecting departure and destination cities, choosing a flight, and filling in passenger and payment information

Starting URL: https://blazedemo.com/

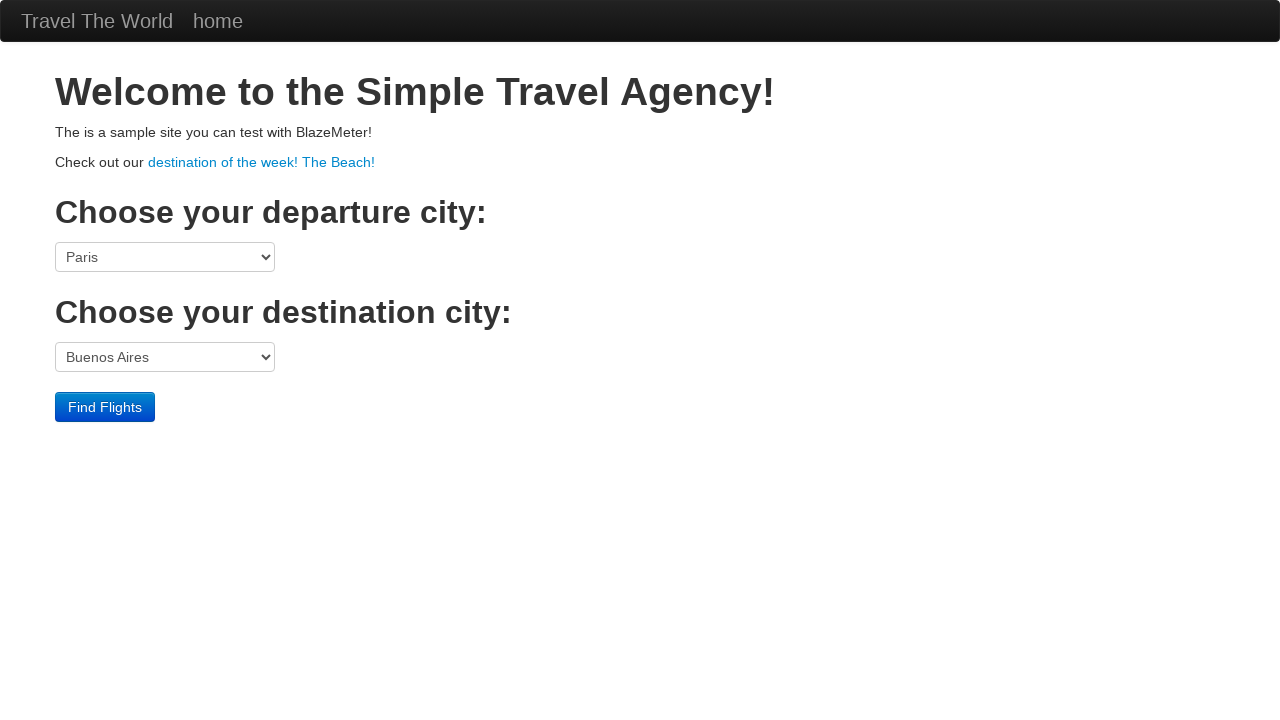

Selected Boston as departure city on select[name='fromPort']
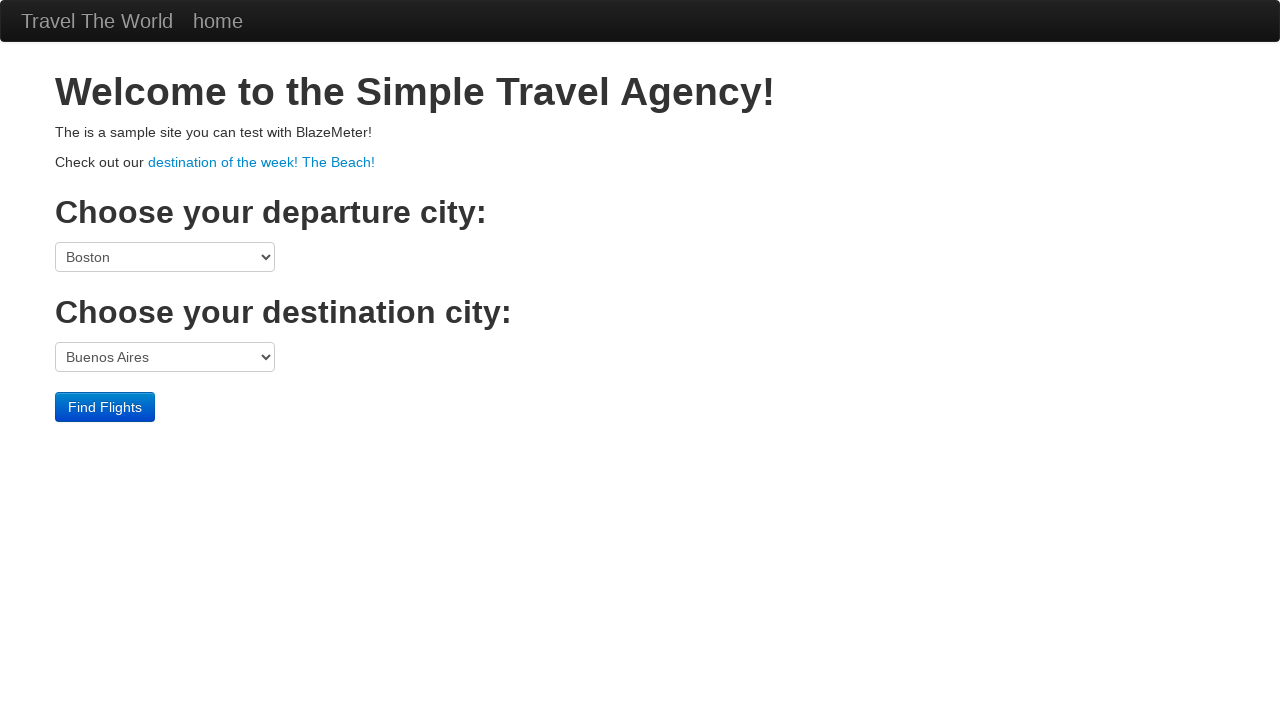

Selected Berlin as destination city on select[name='toPort']
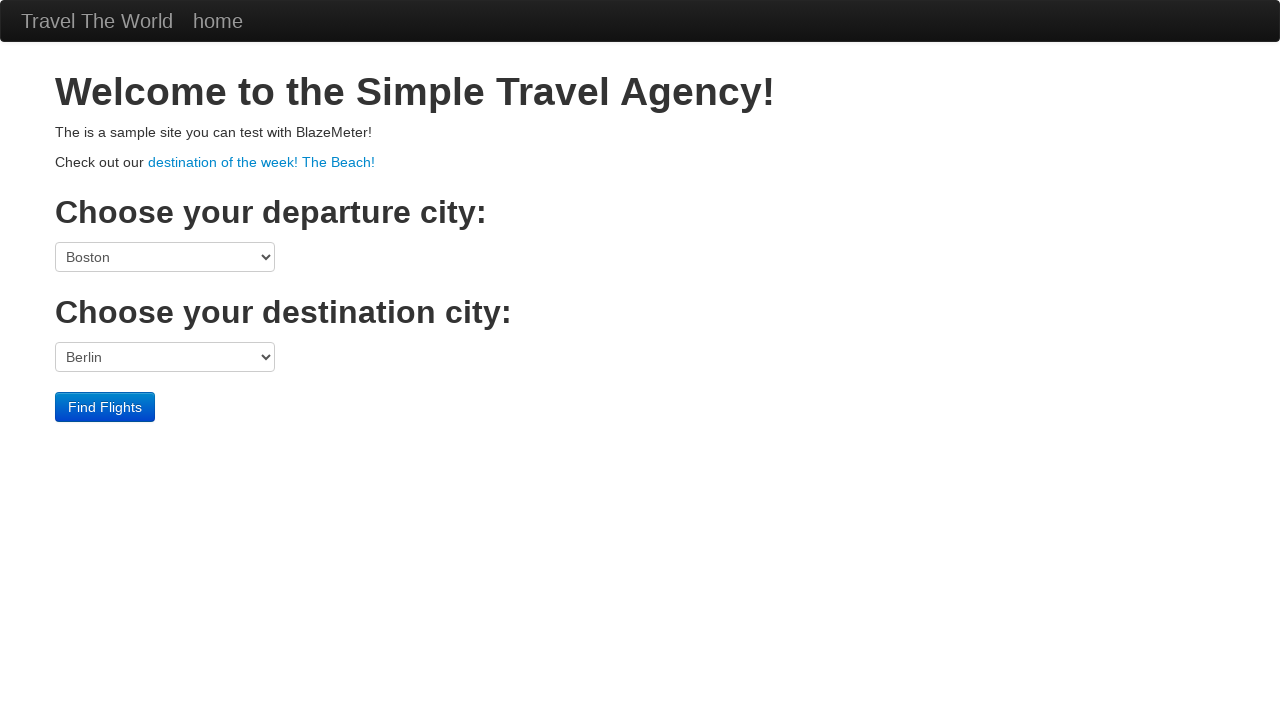

Clicked 'Find Flights' button to search for available flights at (105, 407) on xpath=/html/body/div[3]/form/div/input
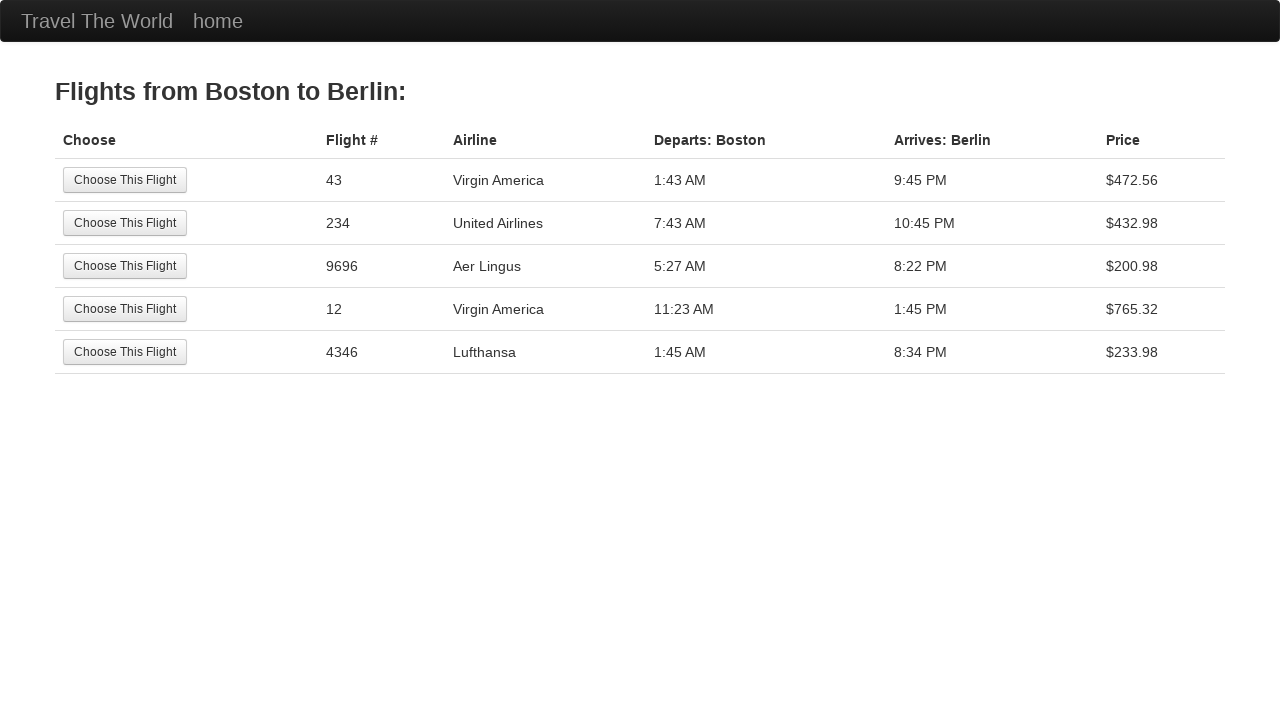

Selected the second flight option from available flights at (125, 223) on xpath=/html/body/div[2]/table/tbody/tr[2]/td[1]/input
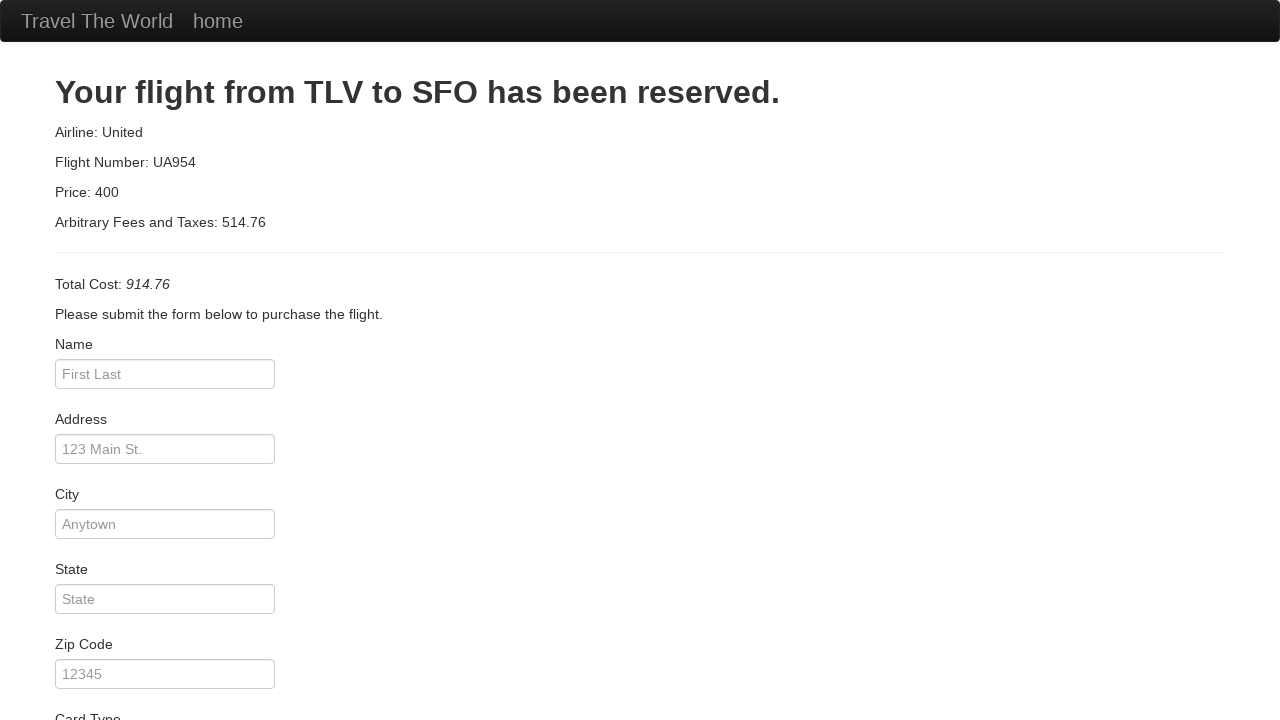

Entered passenger name 'Raptor' on #inputName
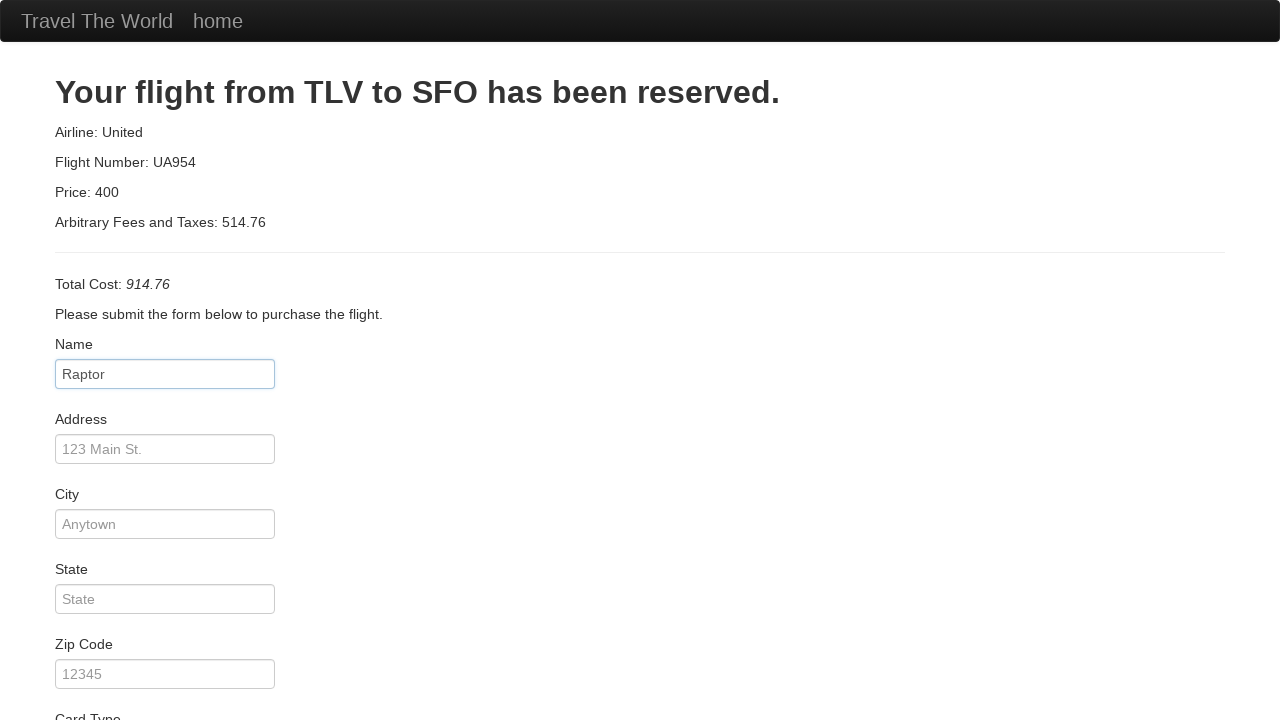

Entered passenger address on #address
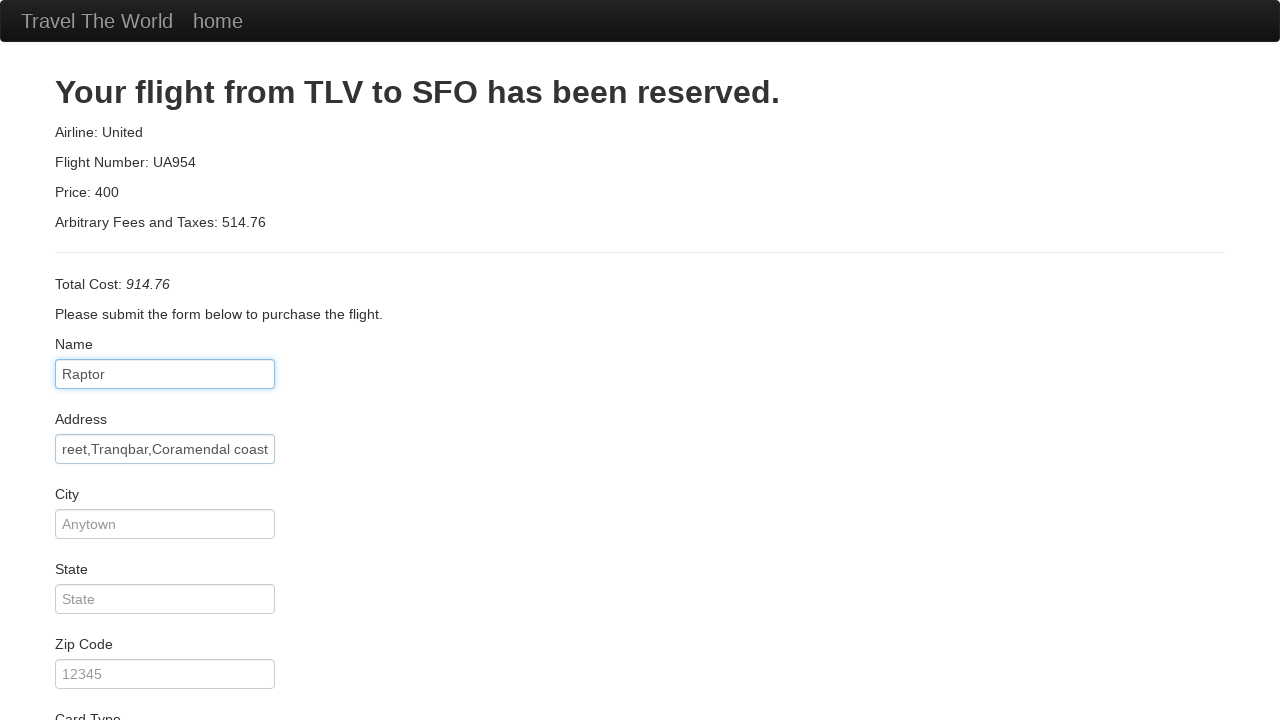

Entered passenger city 'chennai' on #city
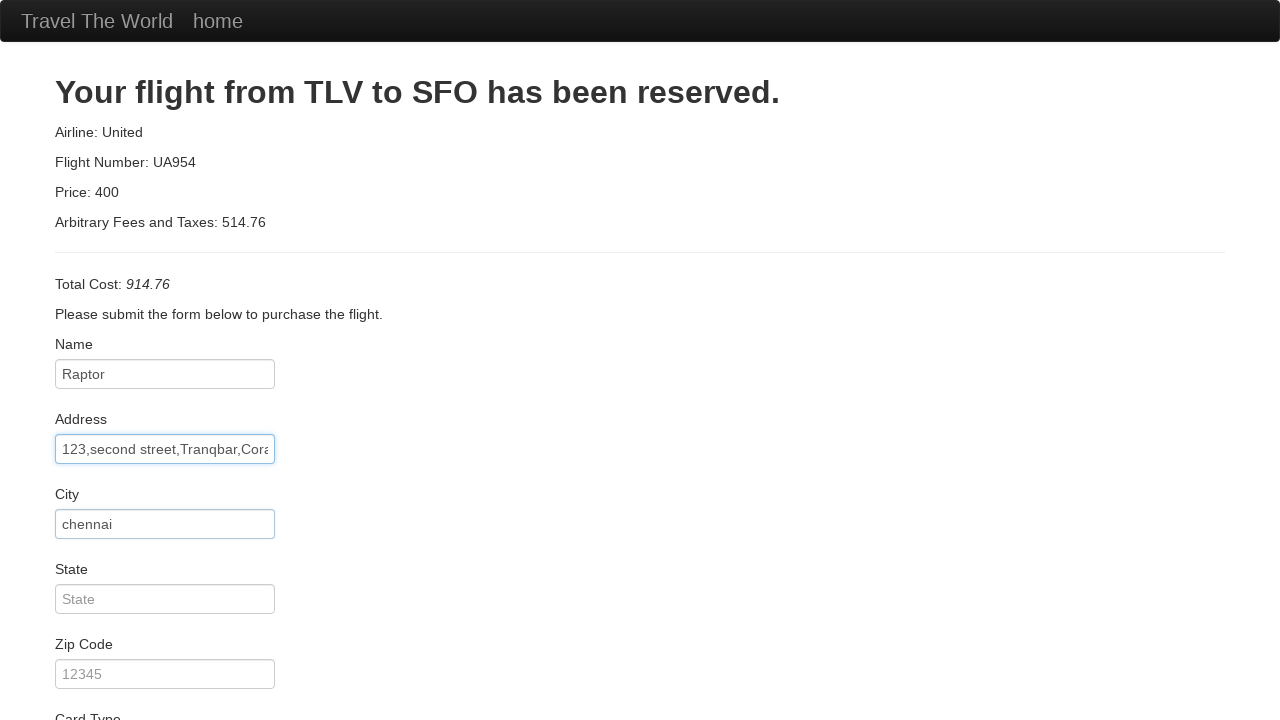

Entered passenger state 'Tamil Nadu' on #state
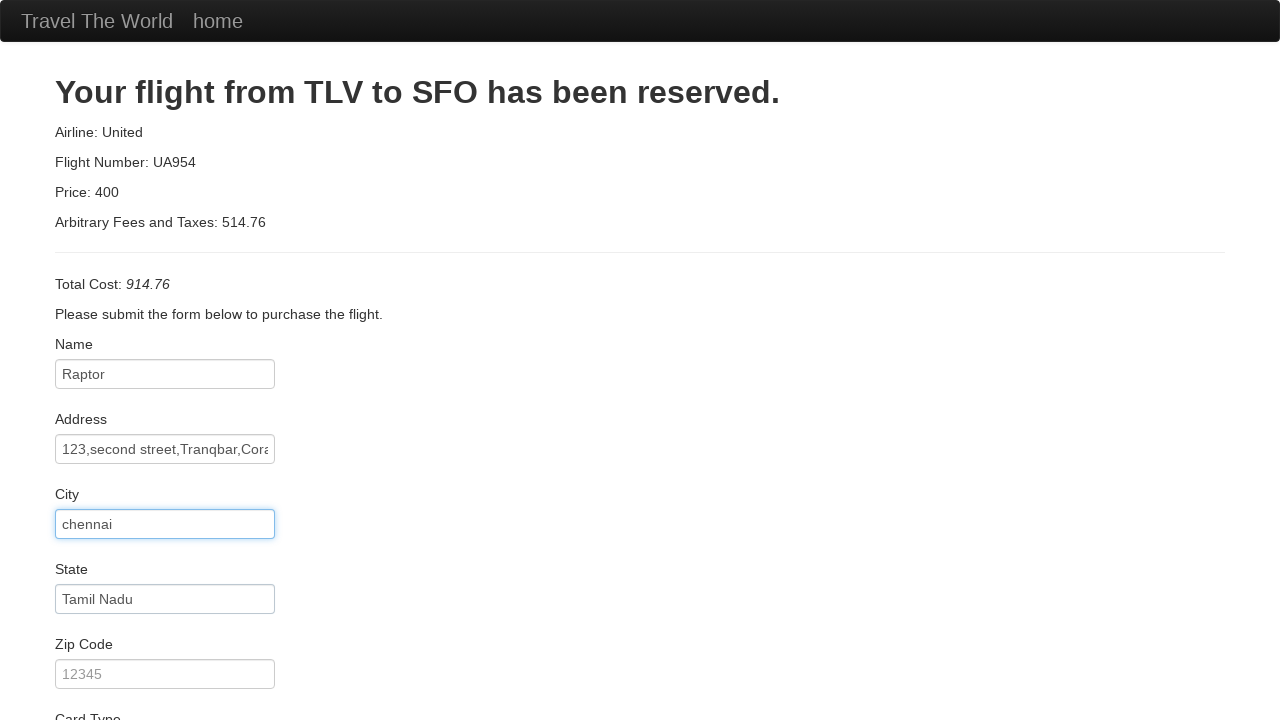

Entered passenger zip code '600106' on #zipCode
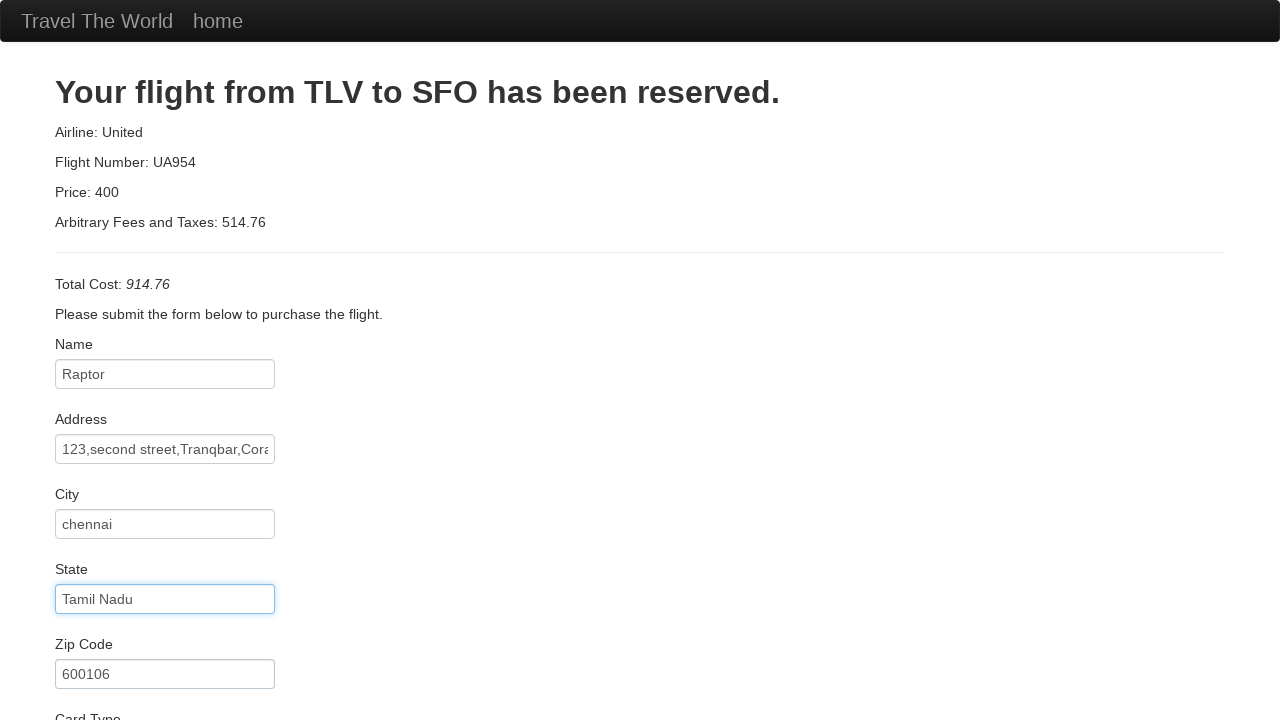

Selected 'American Express' as card type on #cardType
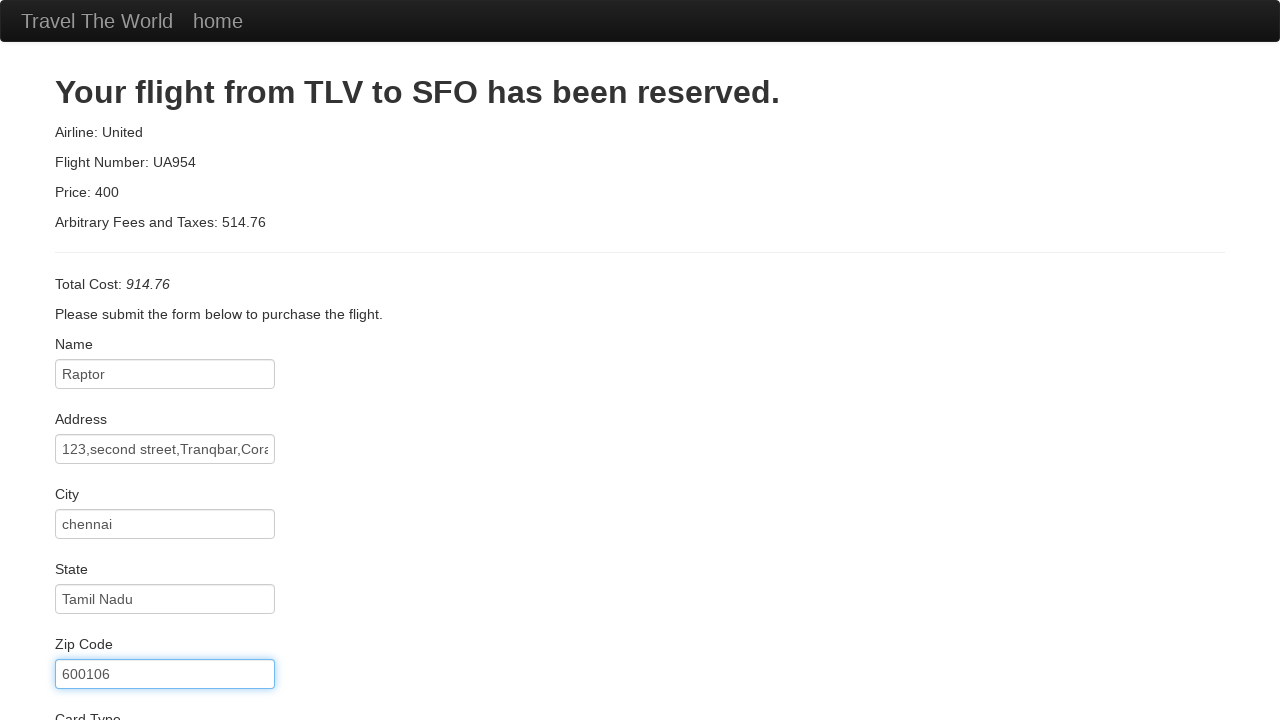

Entered credit card number on #creditCardNumber
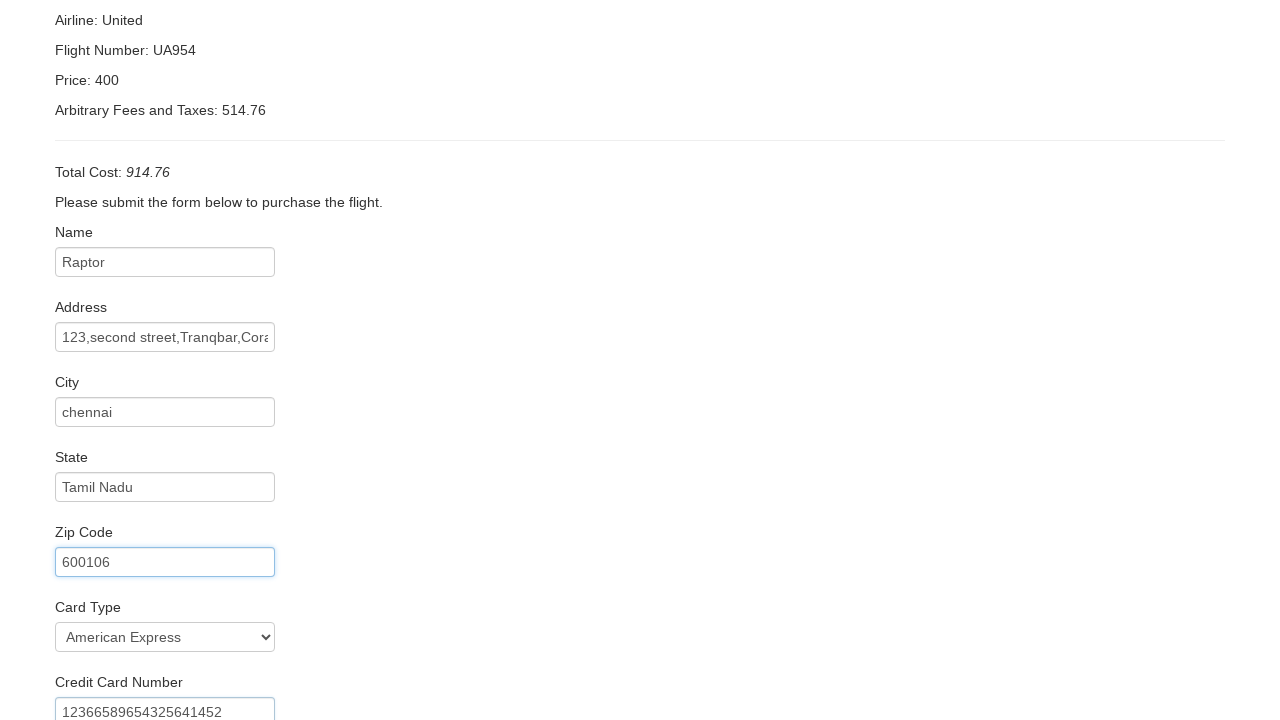

Entered credit card expiration month '11' on #creditCardMonth
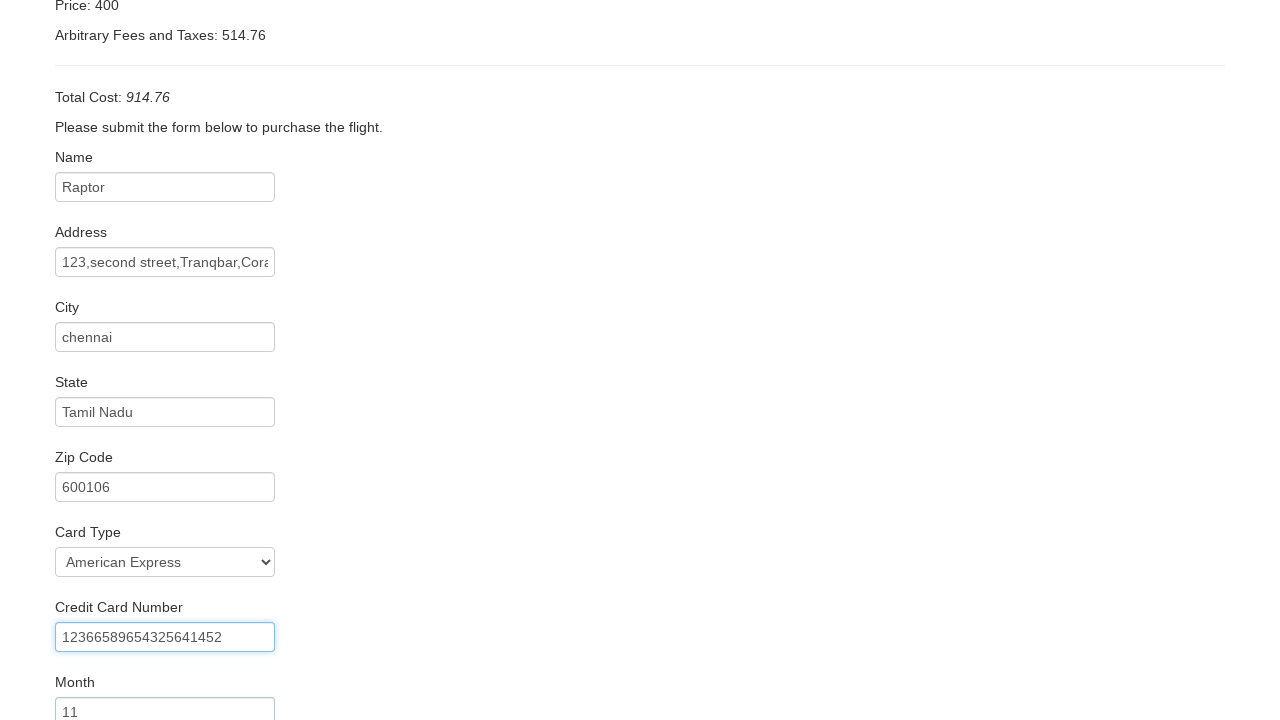

Entered credit card expiration year '2025' on #creditCardYear
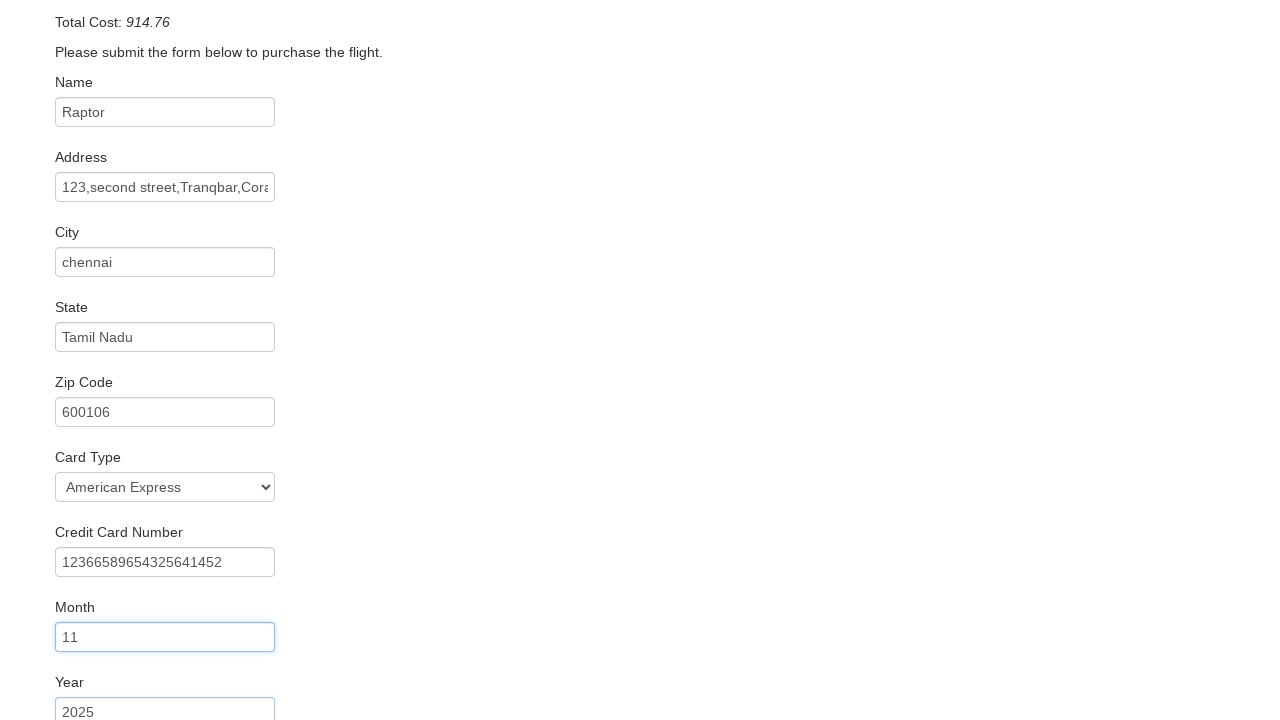

Entered cardholder name 'Karupu vella' on #nameOnCard
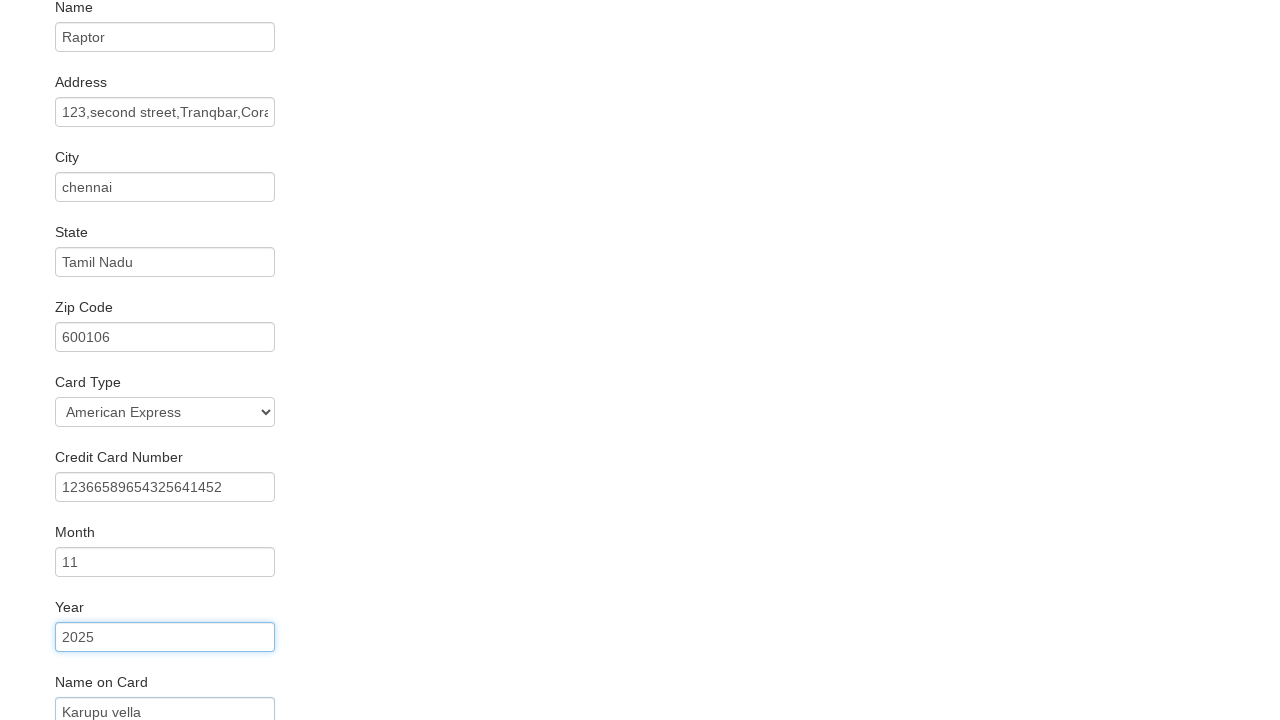

Checked 'Remember Me' checkbox at (62, 656) on #rememberMe
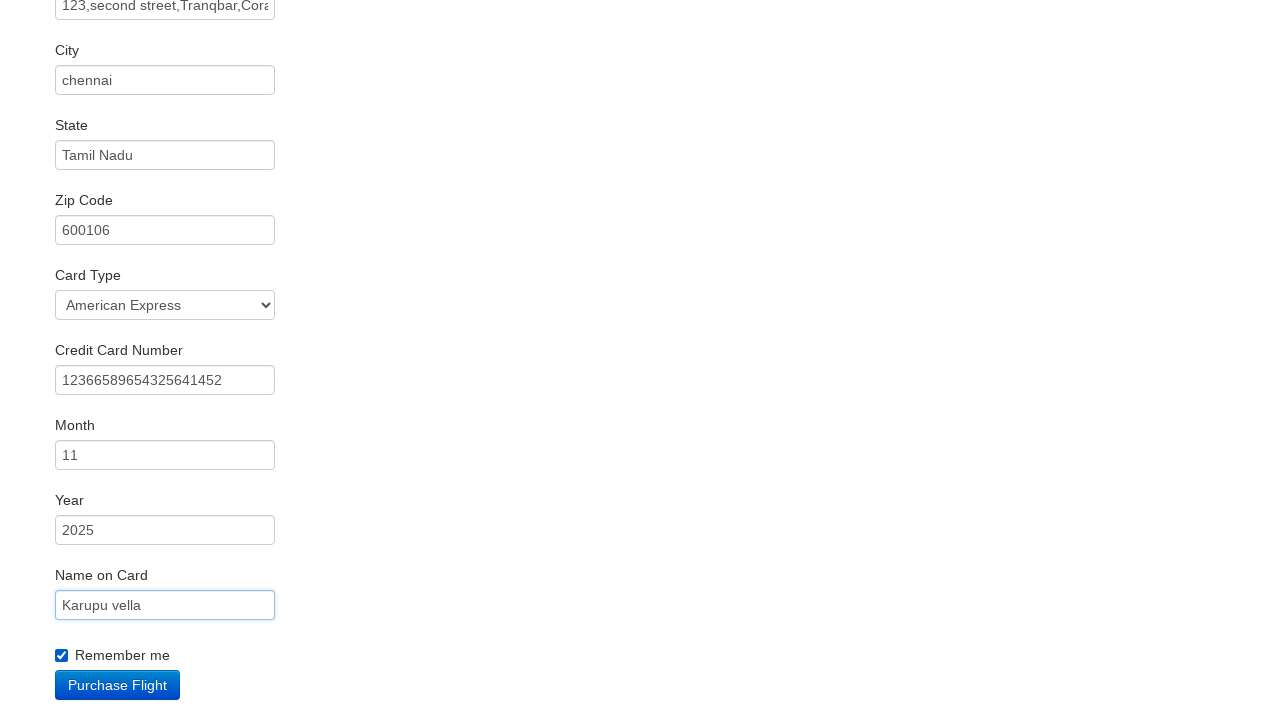

Clicked 'Purchase Flight' button to complete booking at (118, 685) on xpath=/html/body/div[2]/form/div[11]/div/input
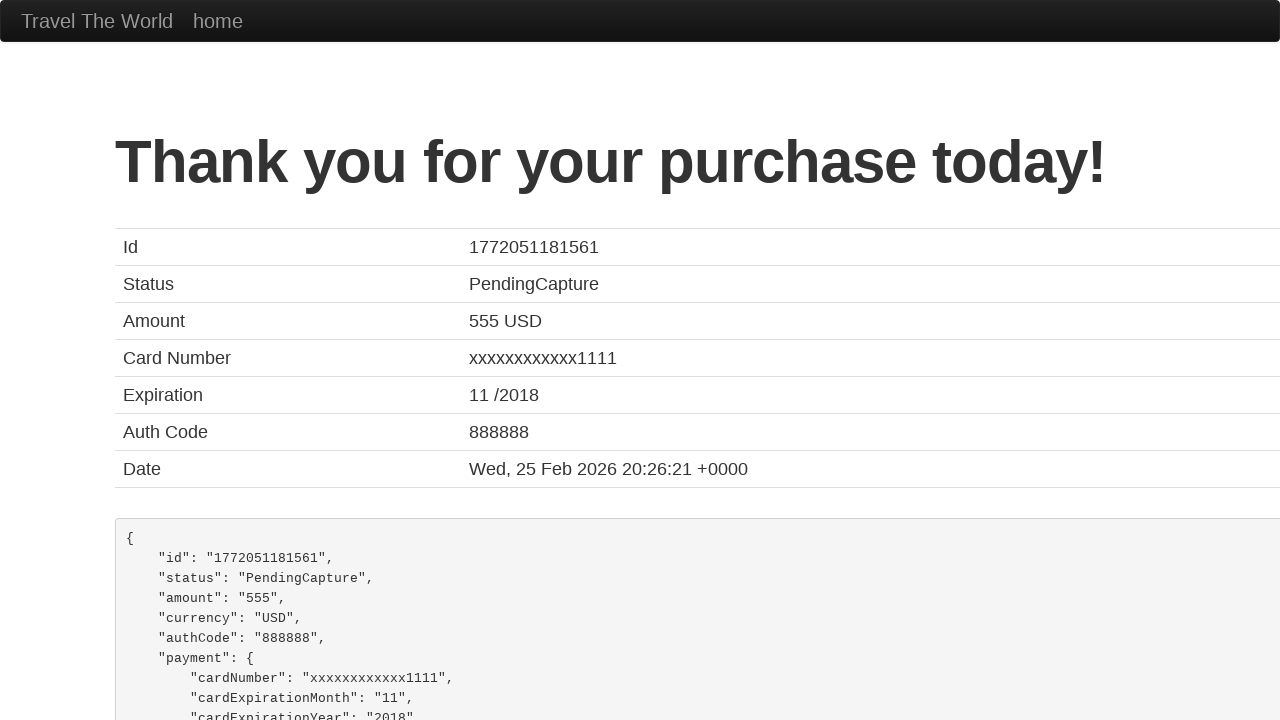

Booking confirmation page loaded successfully
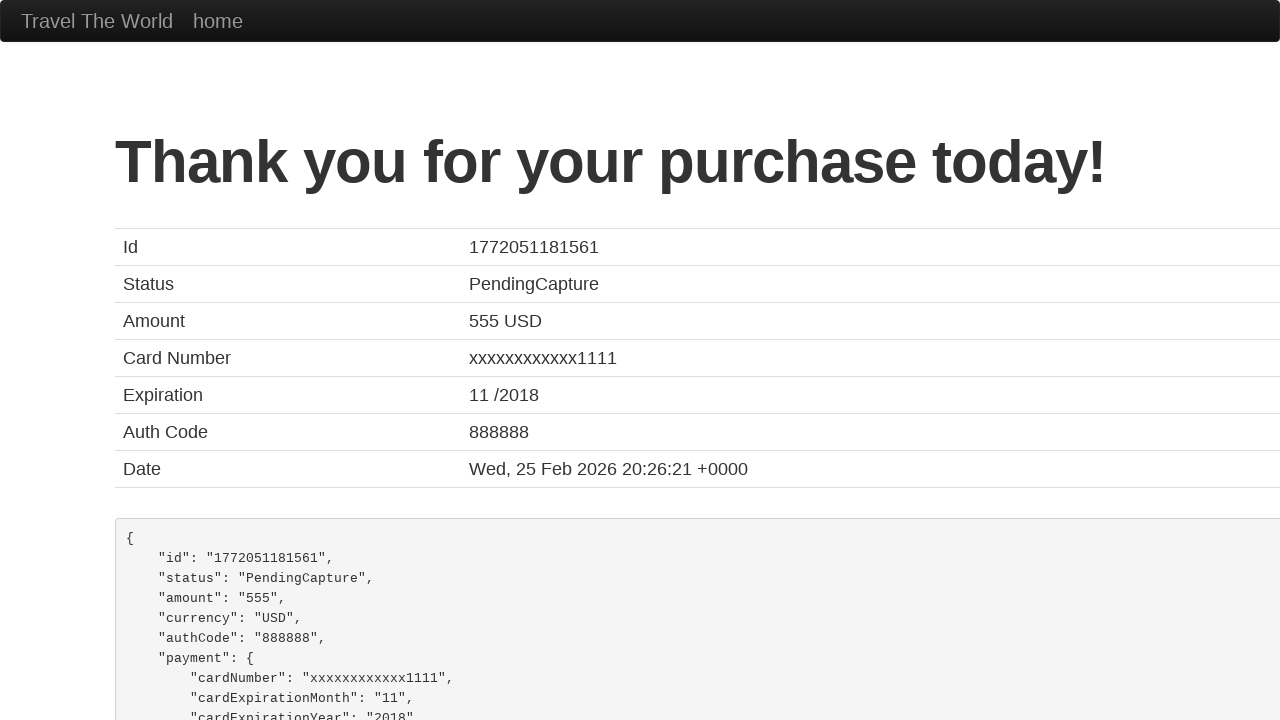

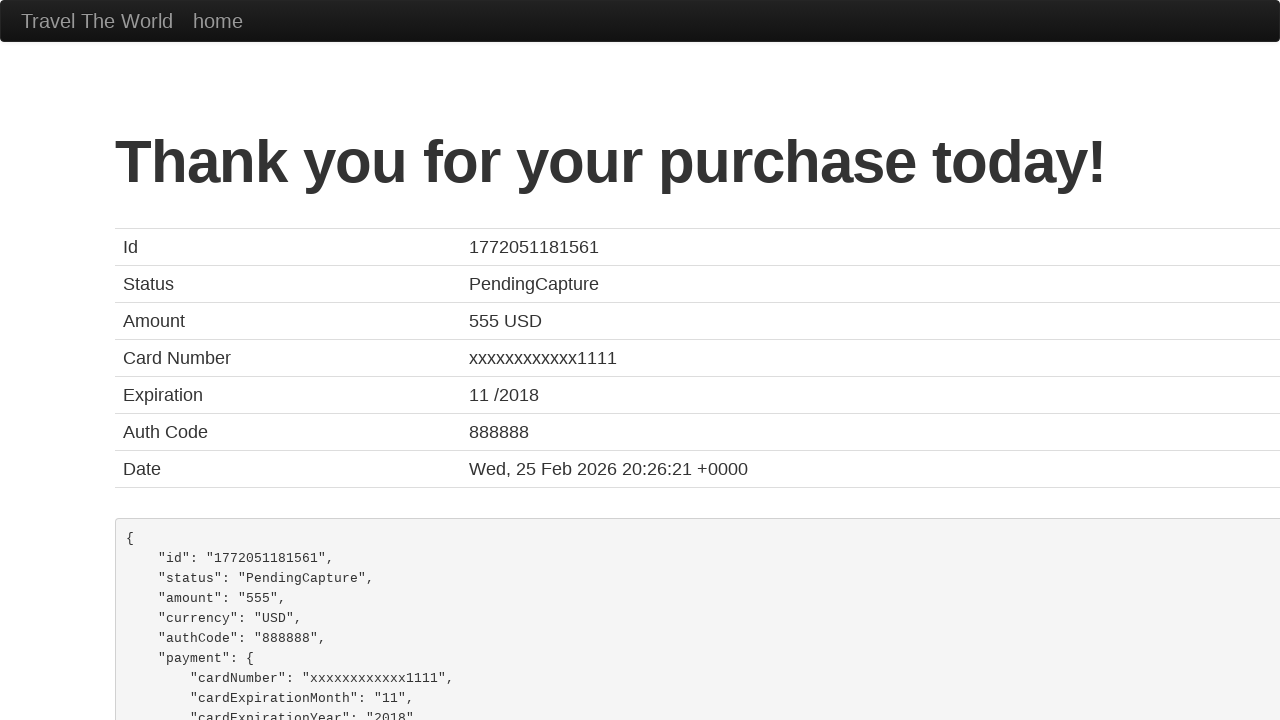